Tests keyboard actions on a text comparison tool by entering text in the first field, selecting all with Ctrl+A, copying with Ctrl+C, and pasting with Ctrl+V into the second field

Starting URL: https://text-compare.com/

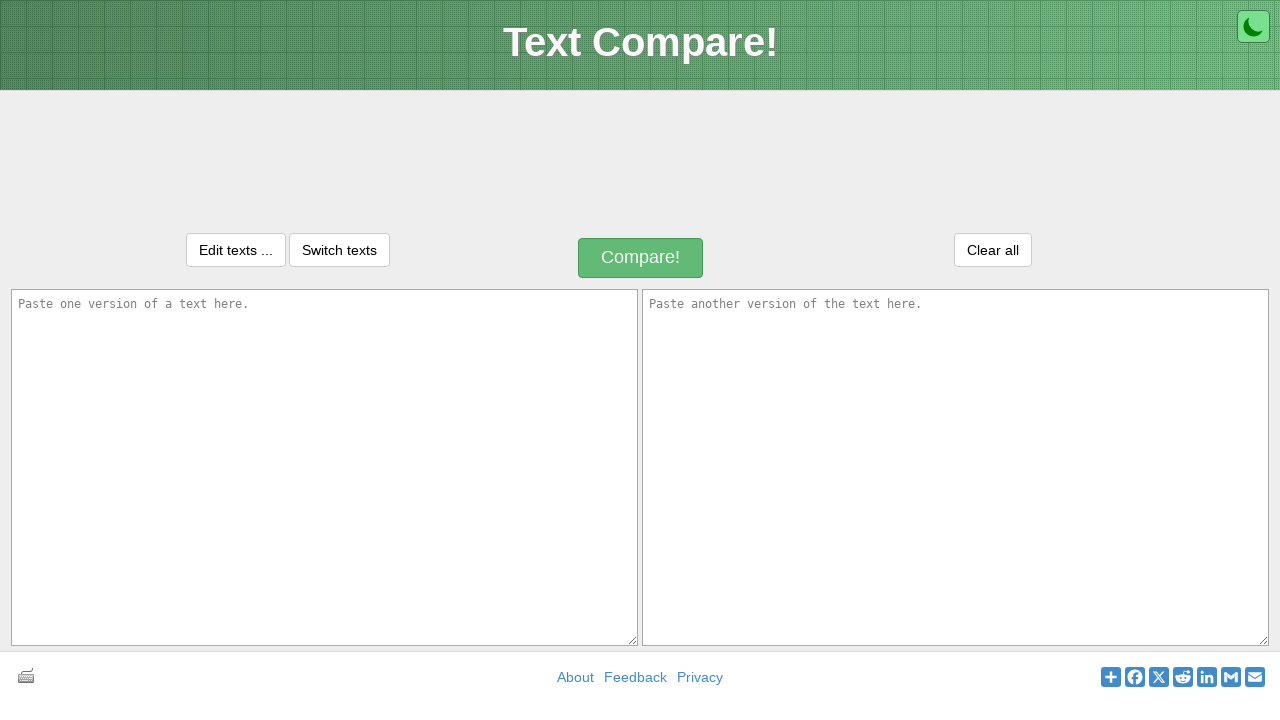

Entered 'Hello' in the first text field on #inputText1
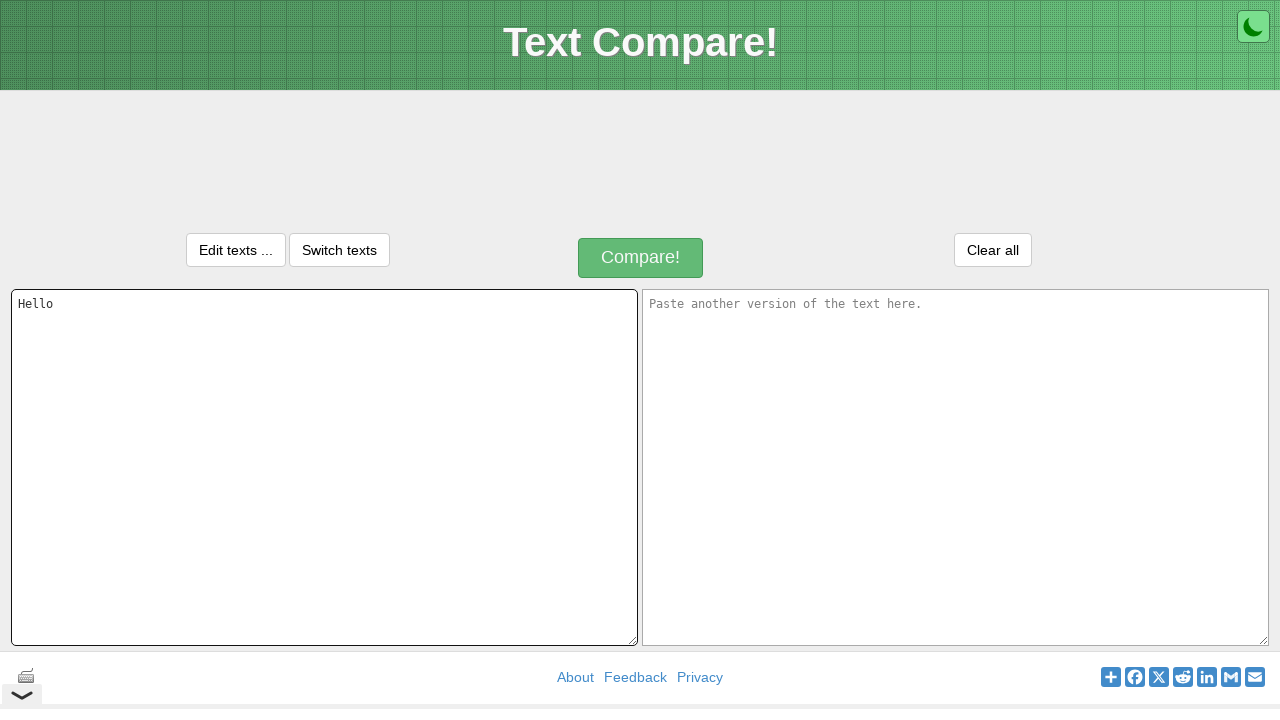

Clicked on the first text field to focus it at (324, 467) on #inputText1
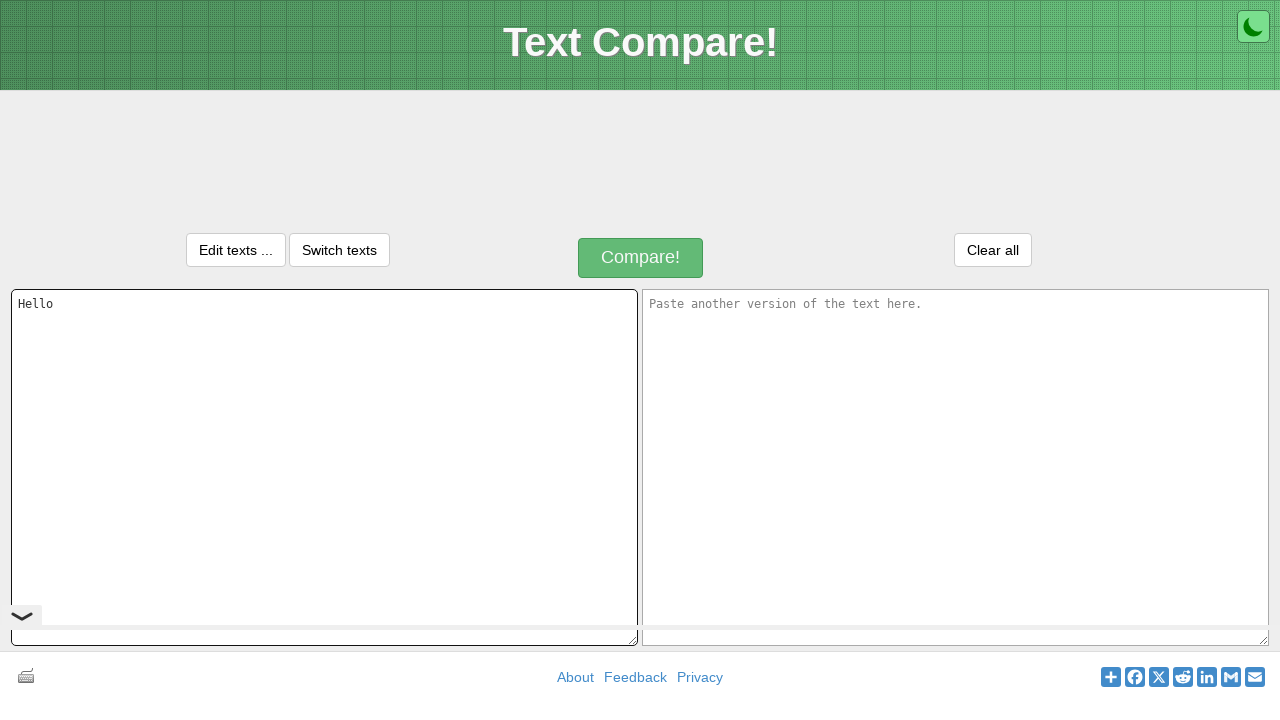

Selected all text in first field with Ctrl+A
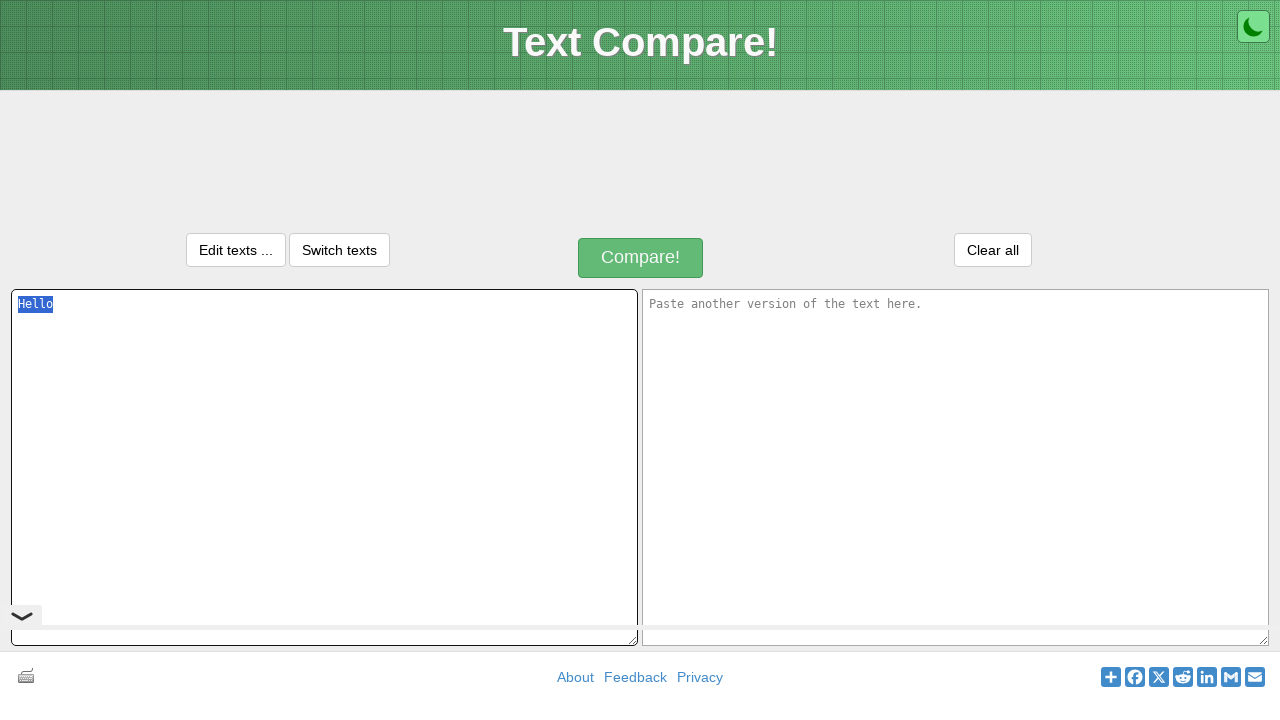

Copied selected text with Ctrl+C
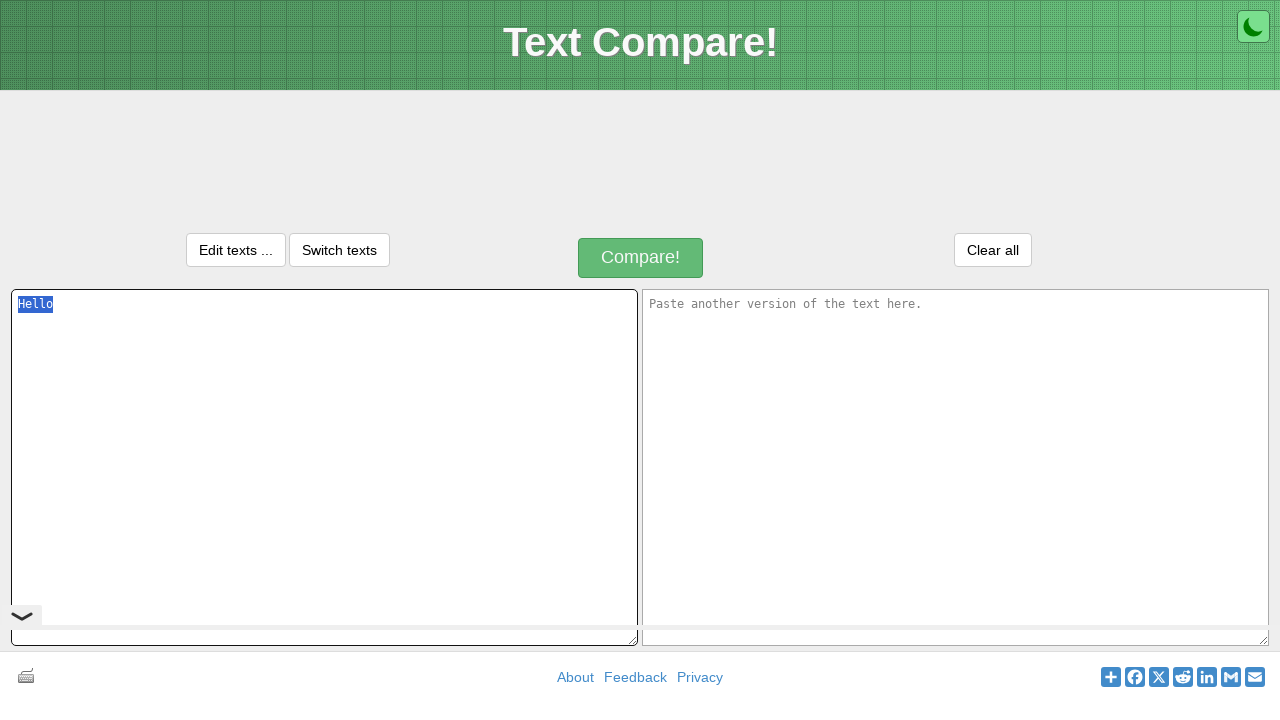

Clicked on the second text field to focus it at (956, 467) on #inputText2
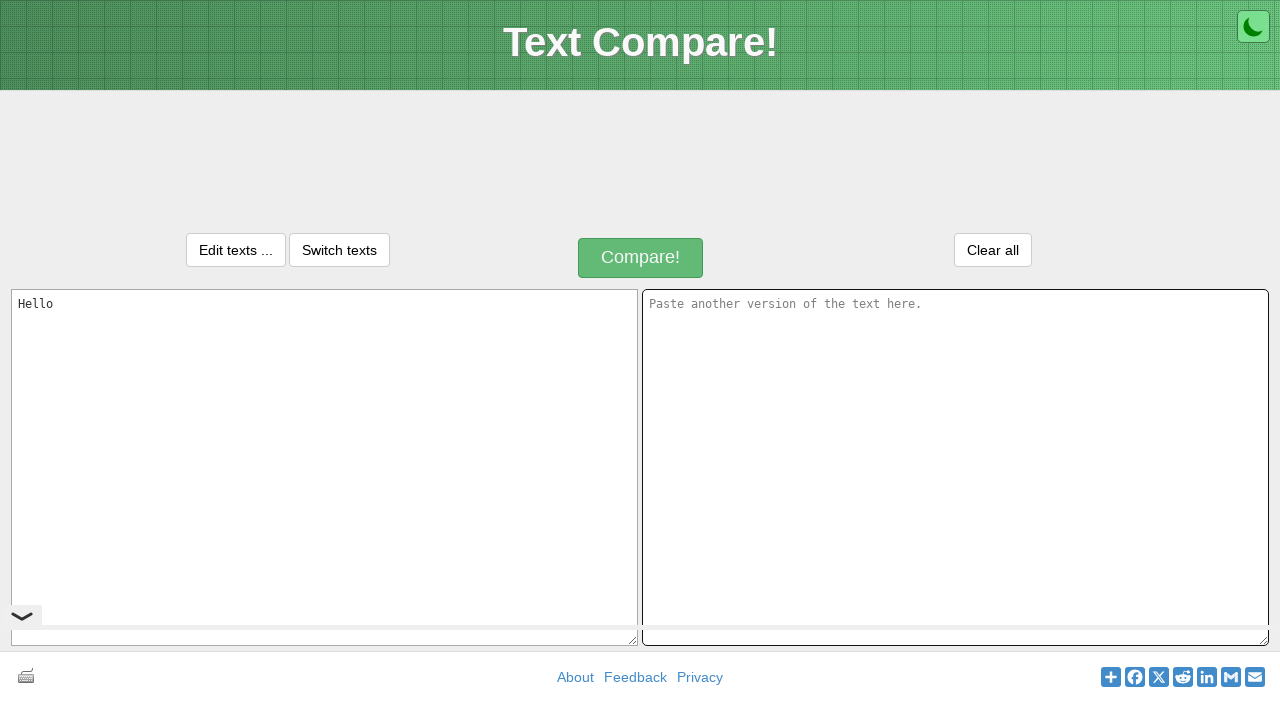

Pasted text into second field with Ctrl+V
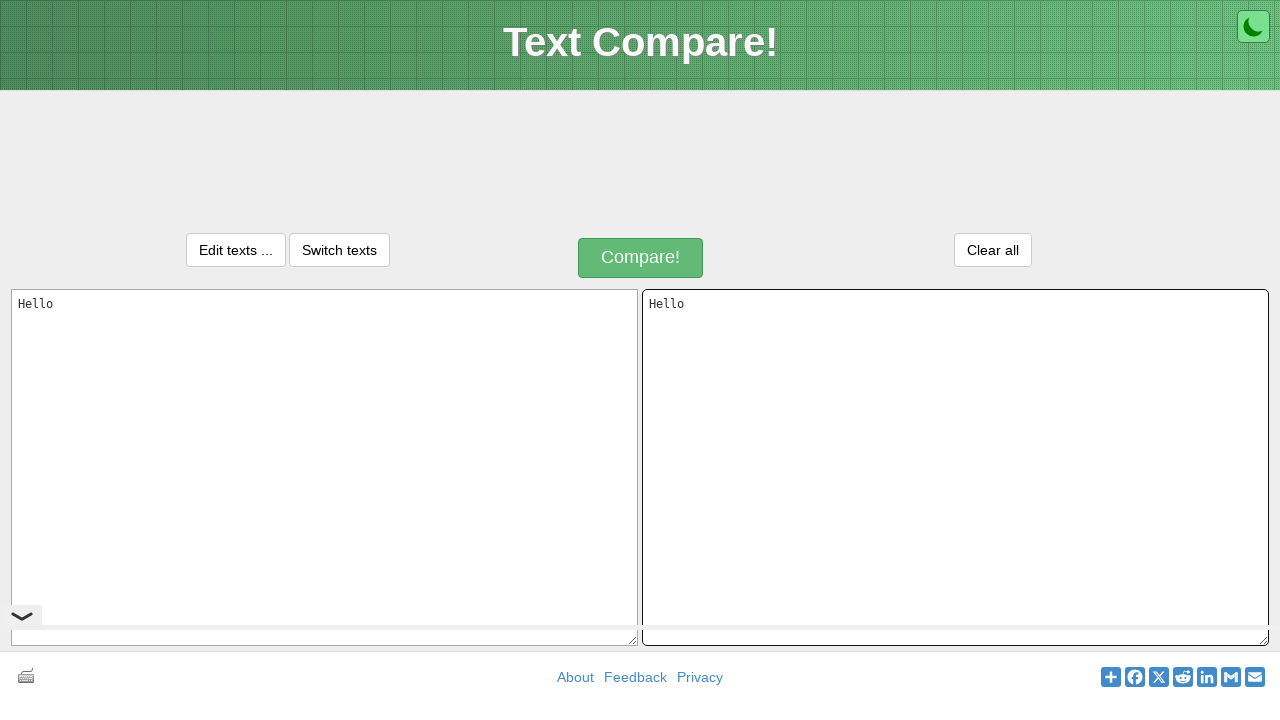

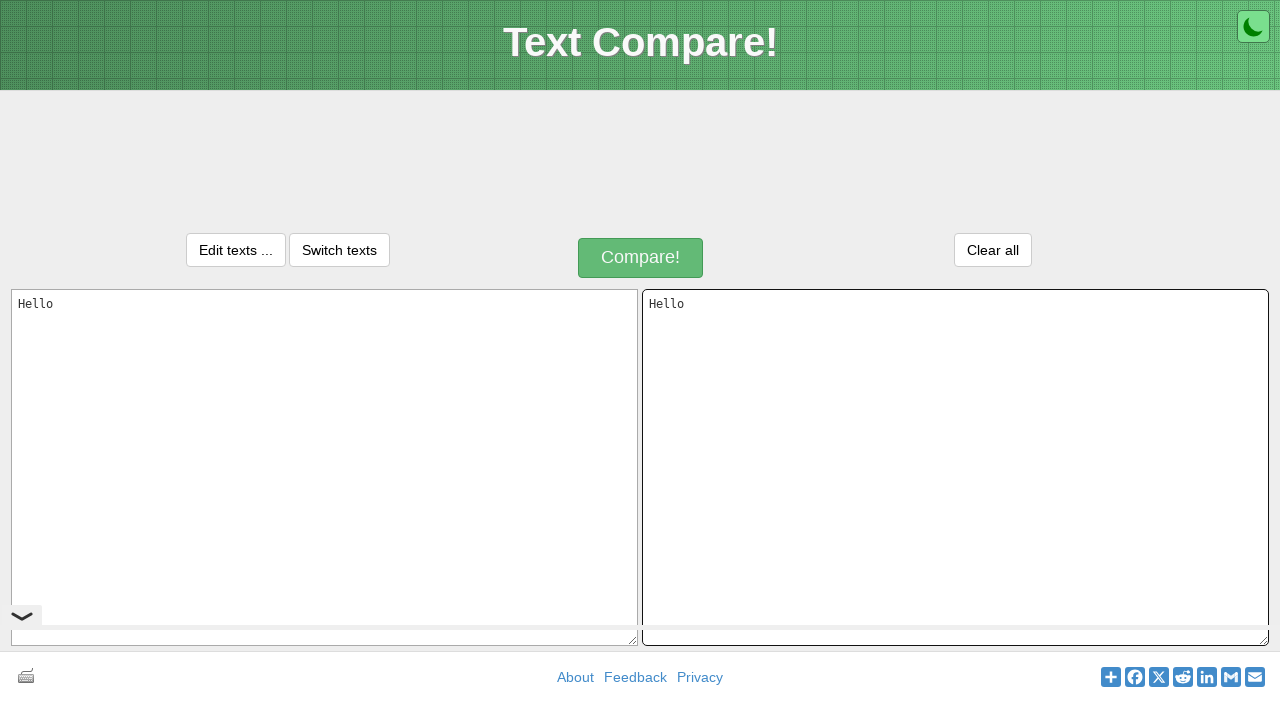